Tests that checkboxes can be selected by clicking on them if they are not already selected

Starting URL: https://the-internet.herokuapp.com/checkboxes

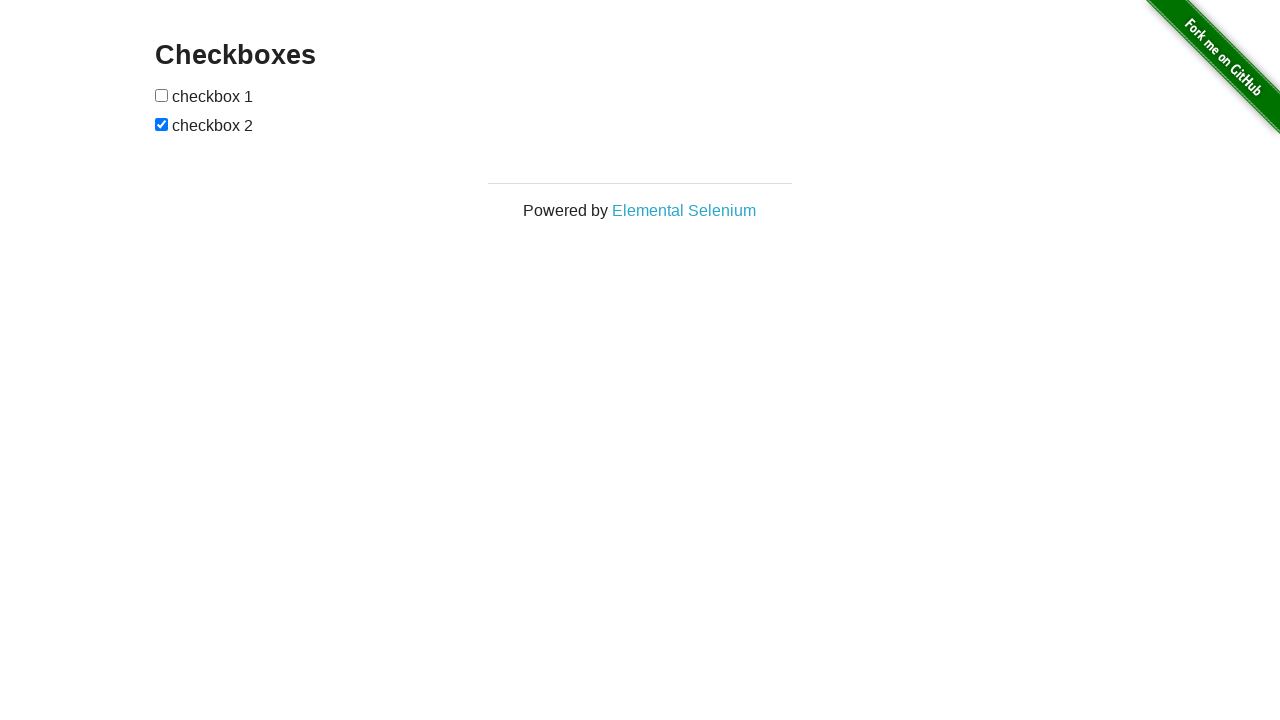

Located first checkbox element
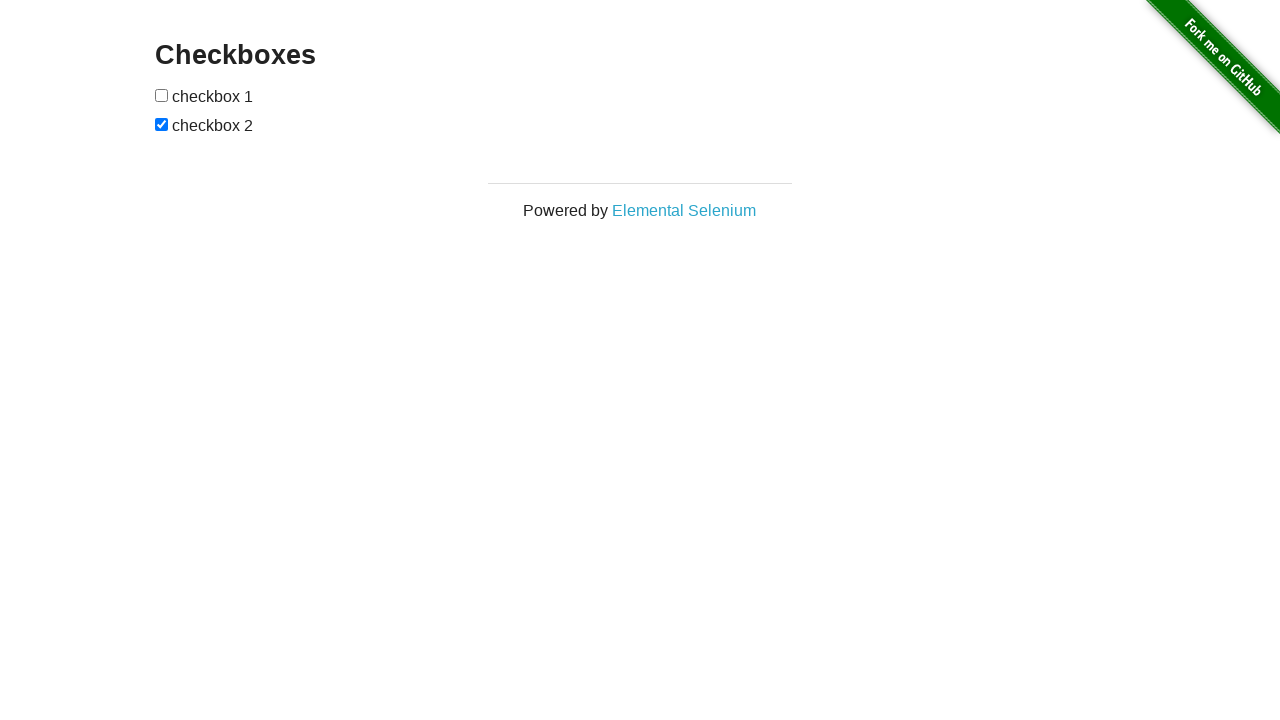

Checked that first checkbox is not selected
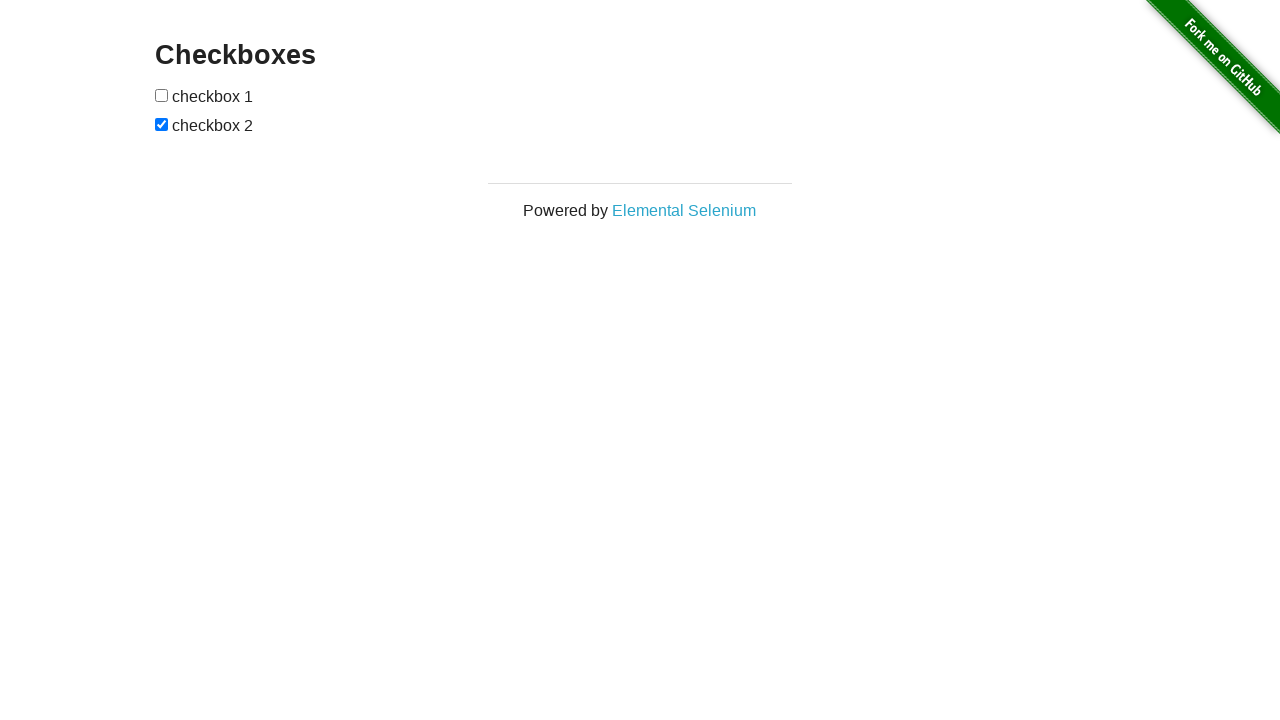

Clicked first checkbox to select it at (162, 95) on xpath=//input[@type='checkbox'][1]
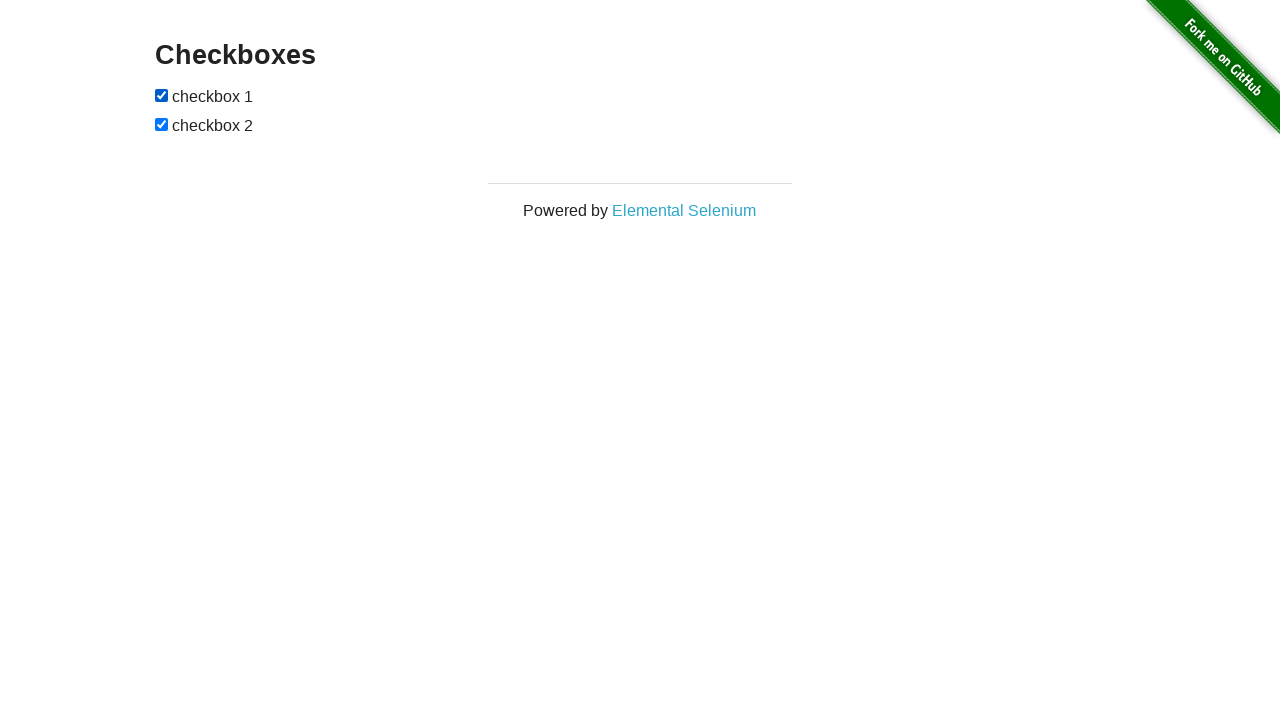

Verified first checkbox is selected
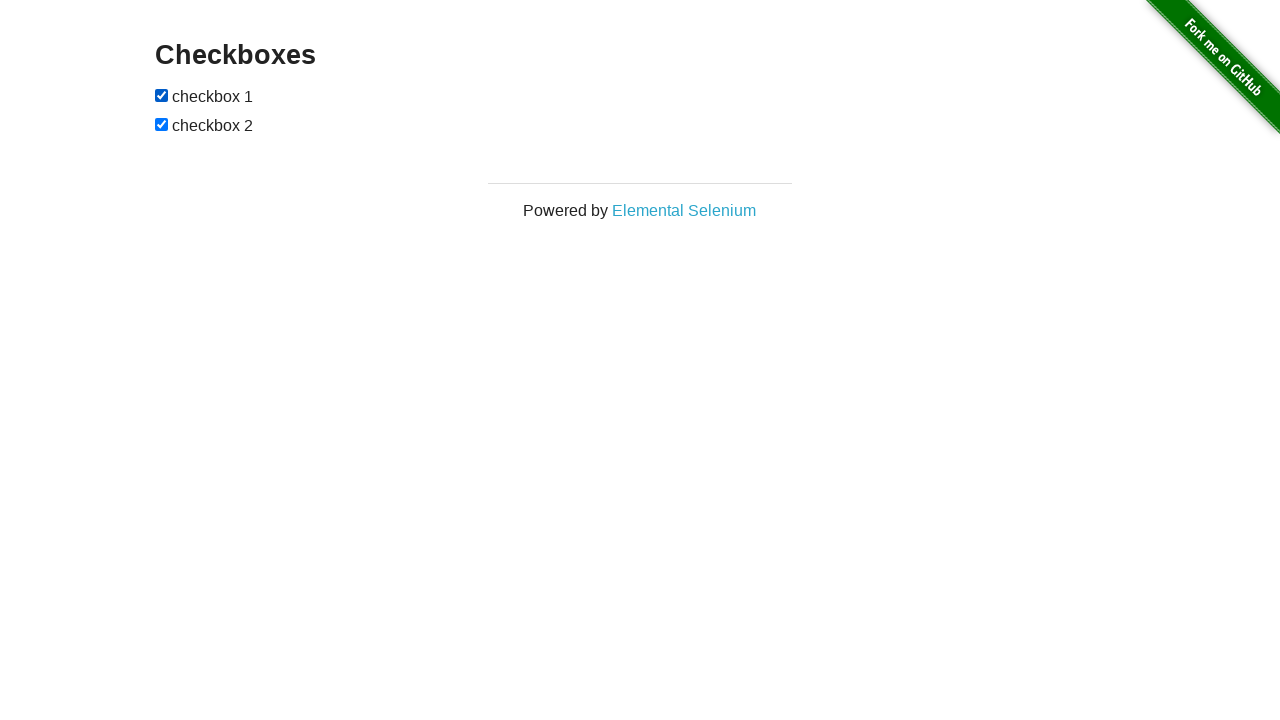

Located second checkbox element
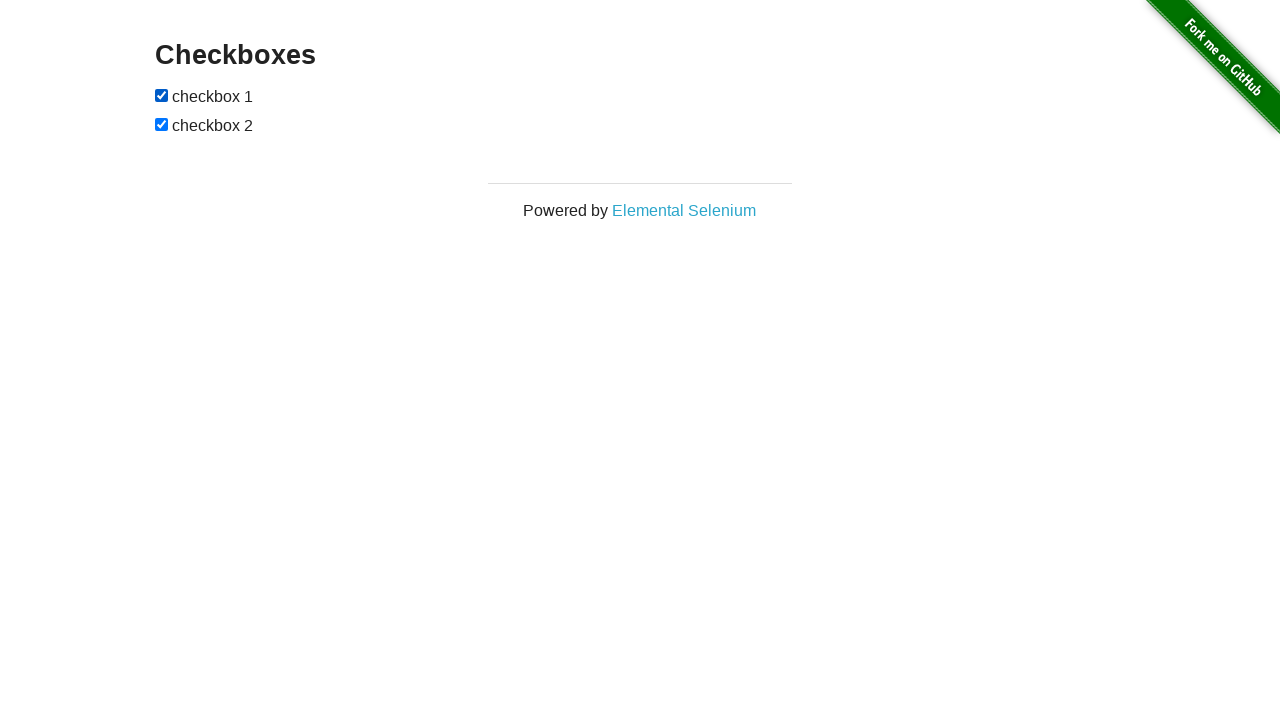

Second checkbox is already selected
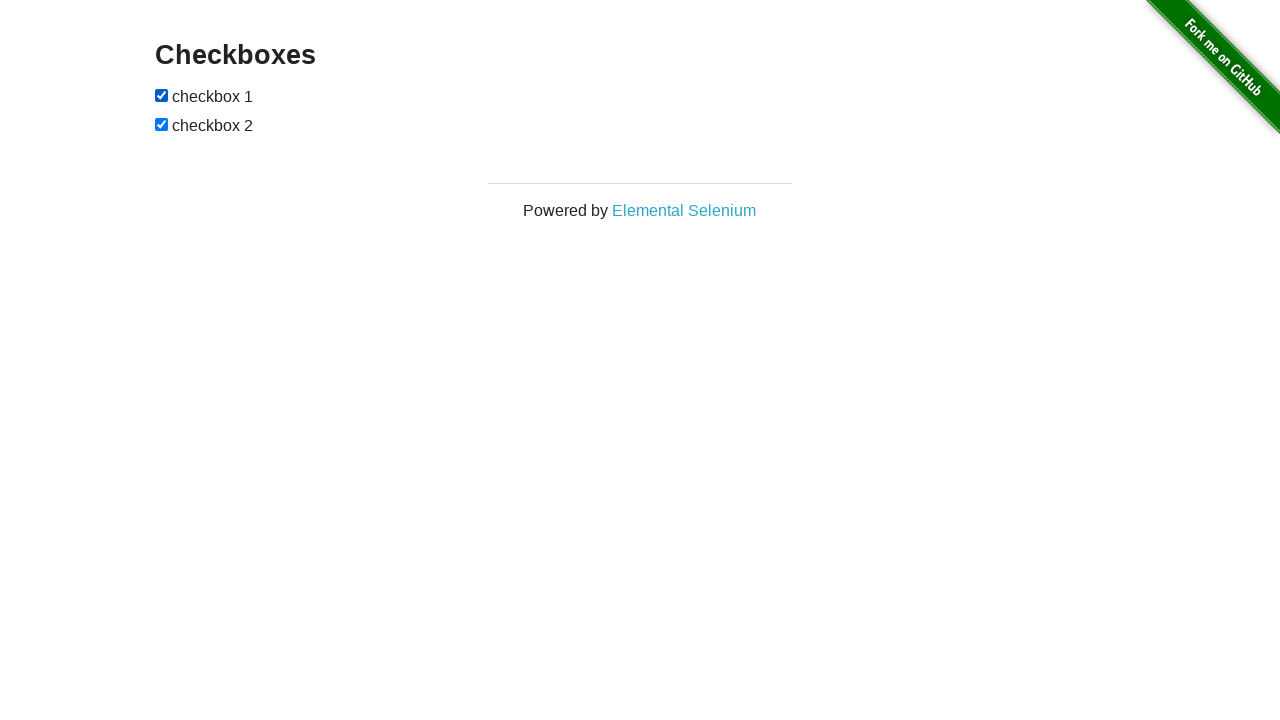

Verified second checkbox is selected
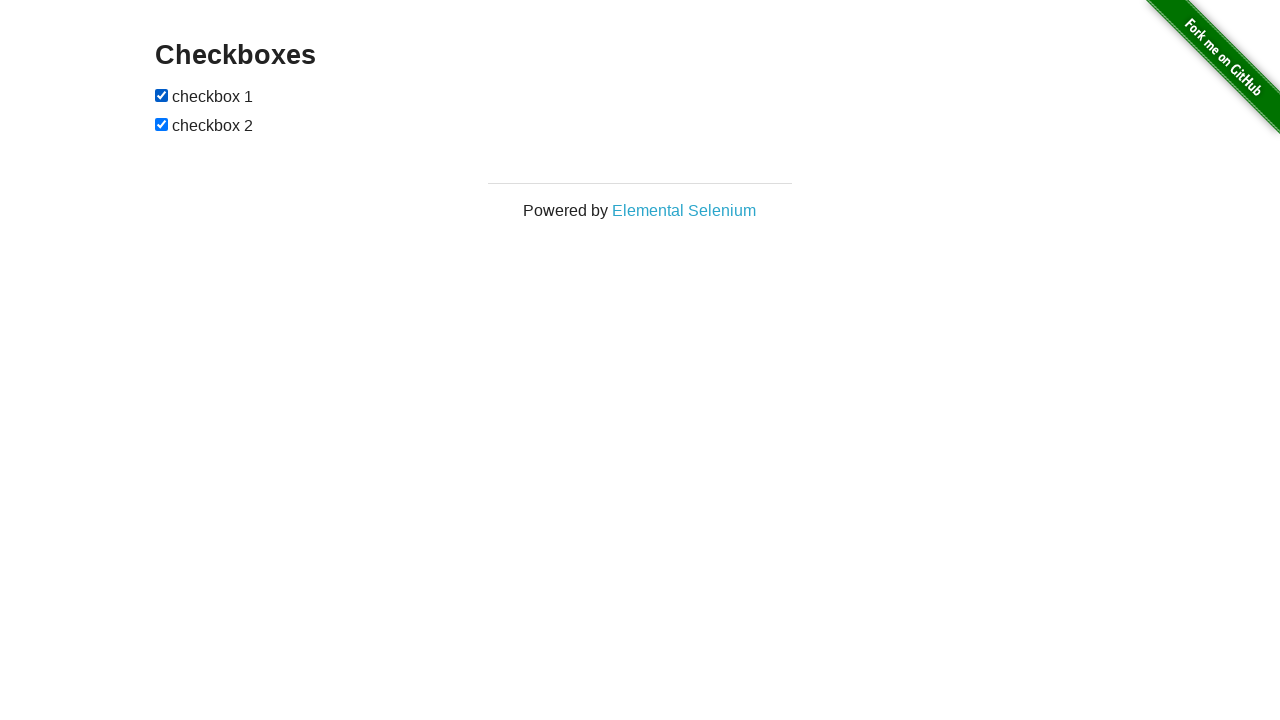

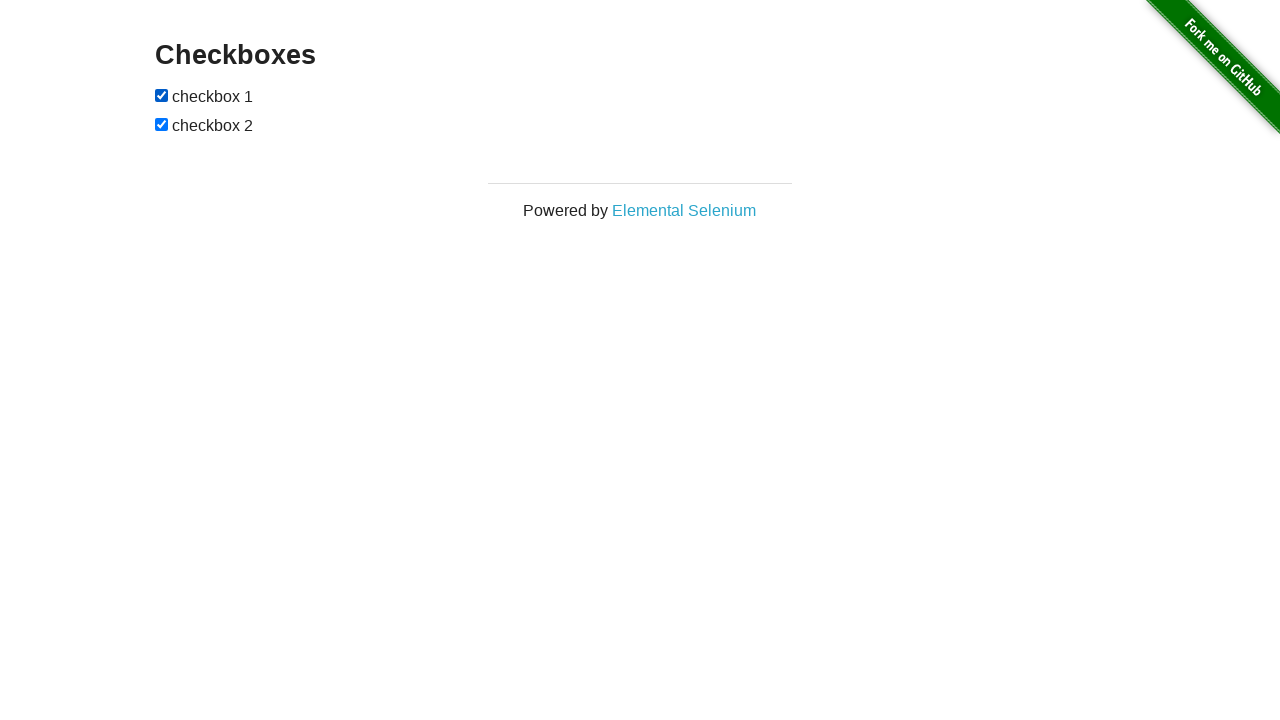